Tests JavaScript confirm popup by opening the example page in a new window, dismissing the confirm dialog, and verifying the result message

Starting URL: https://www.w3schools.com/js/js_popup.asp

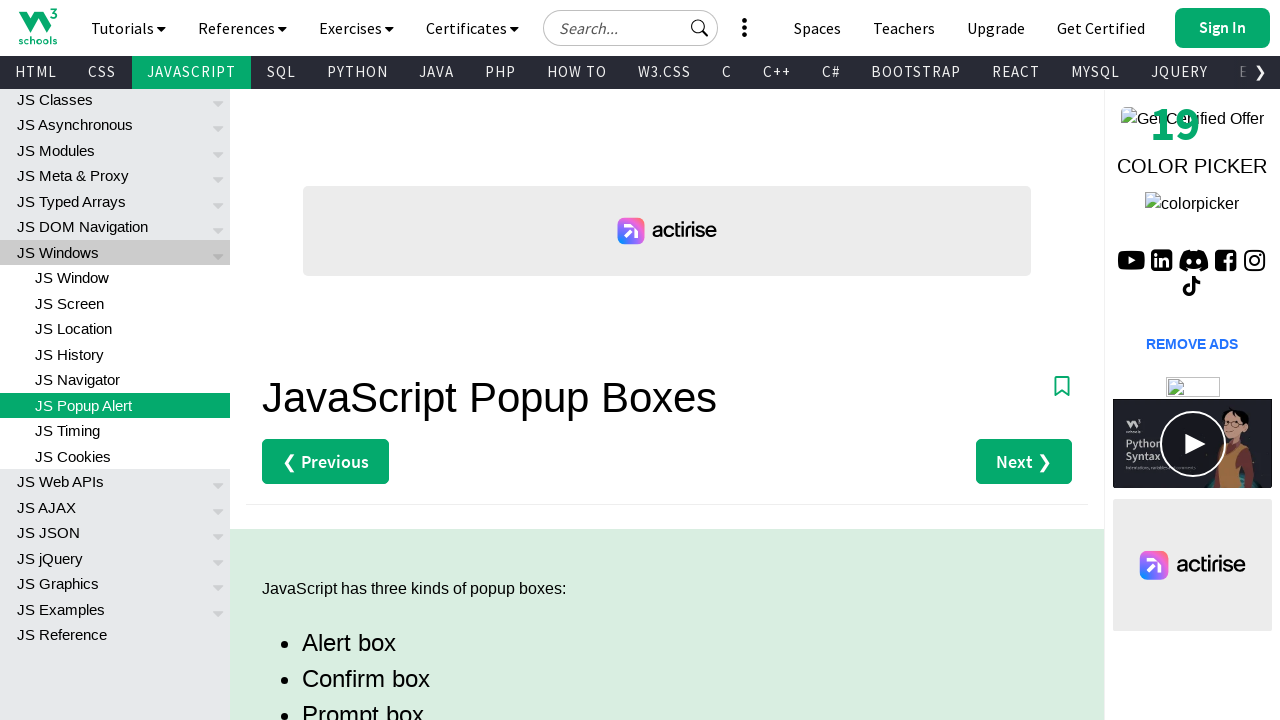

Clicked second 'Try it Yourself' link to open confirm example in new window at (334, 361) on (//a[text()='Try it Yourself »'])[2]
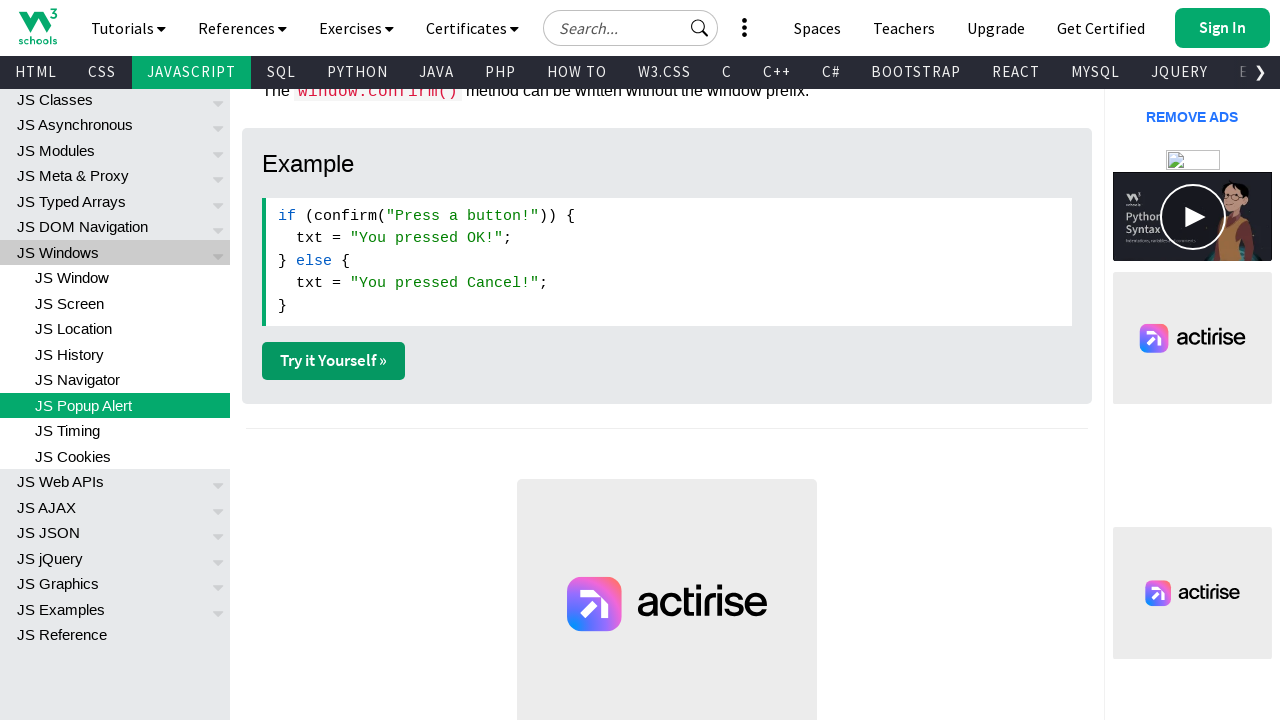

New page/window opened successfully
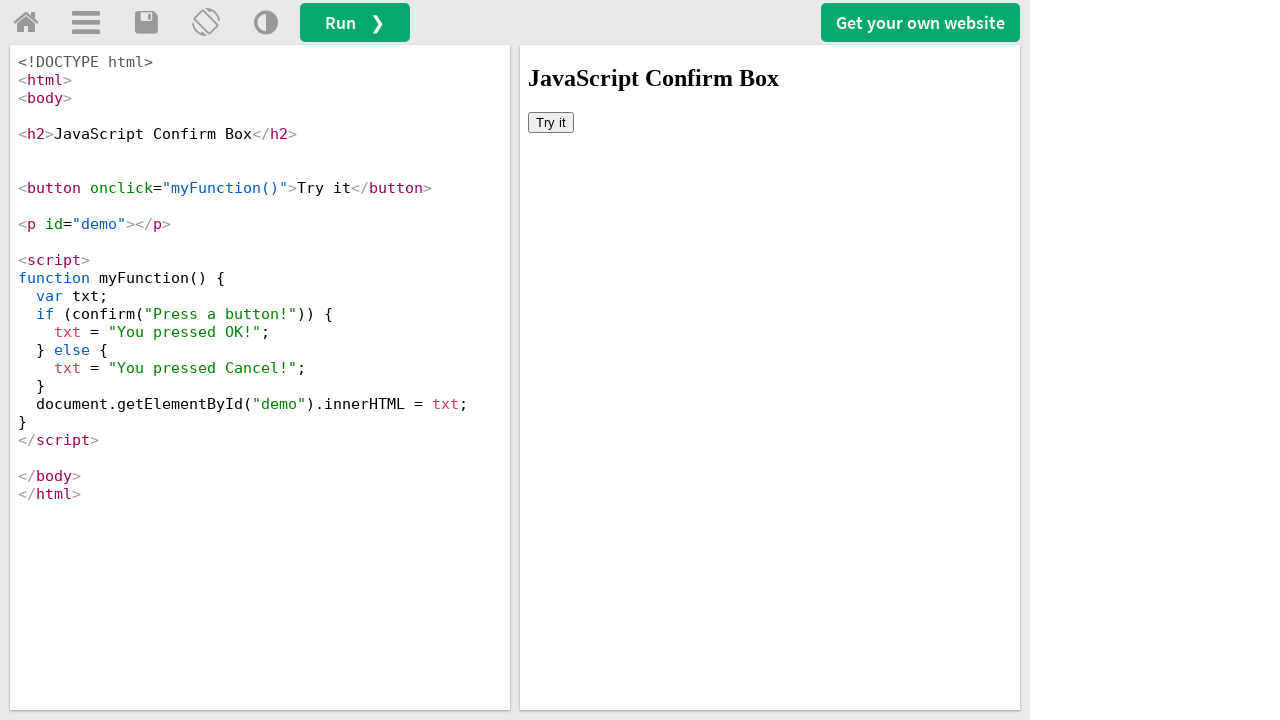

Set up dialog handler to dismiss confirm popup
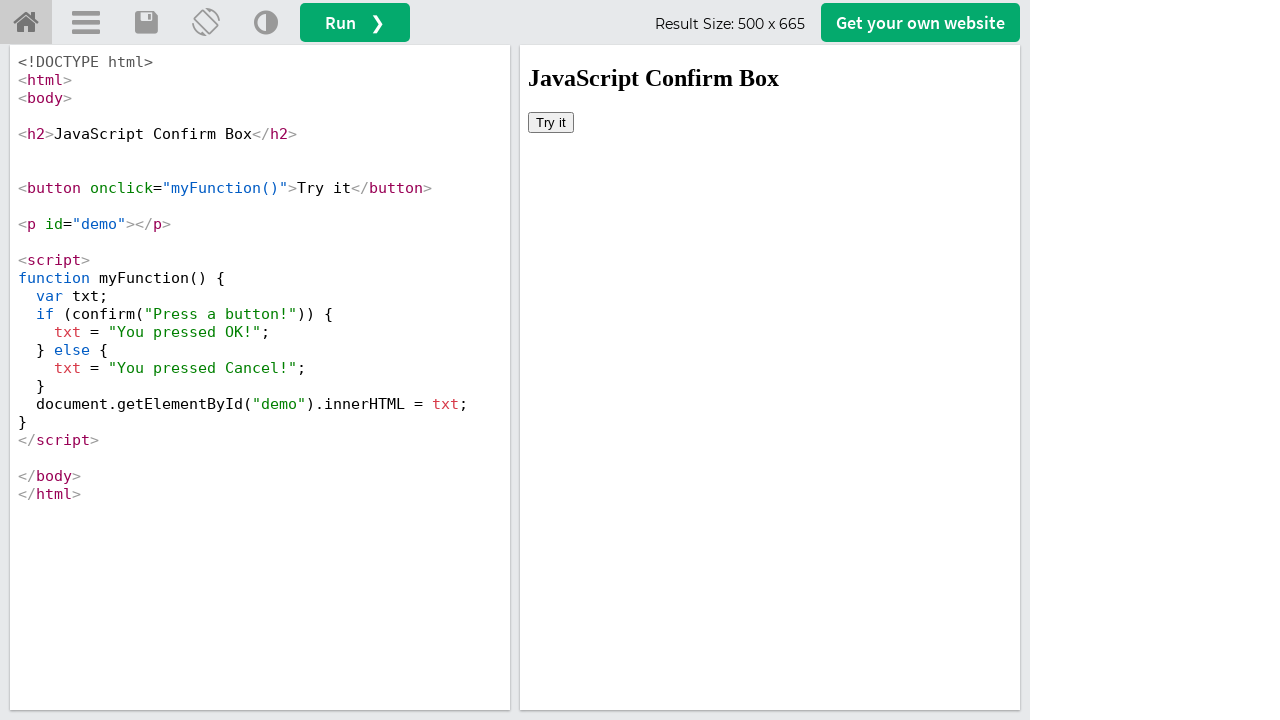

Clicked 'Try it' button in iframe at (551, 122) on #iframeResult >> internal:control=enter-frame >> xpath=//button[text()='Try it']
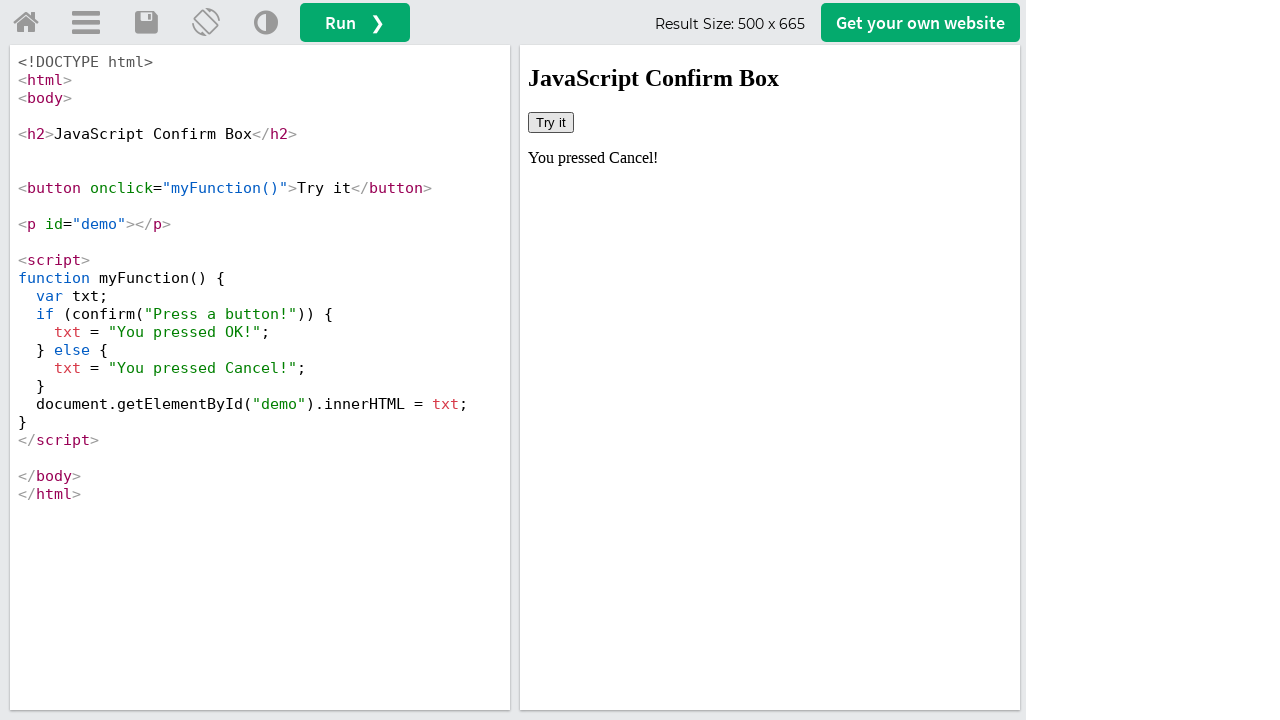

Message element appeared after dismissing confirm dialog
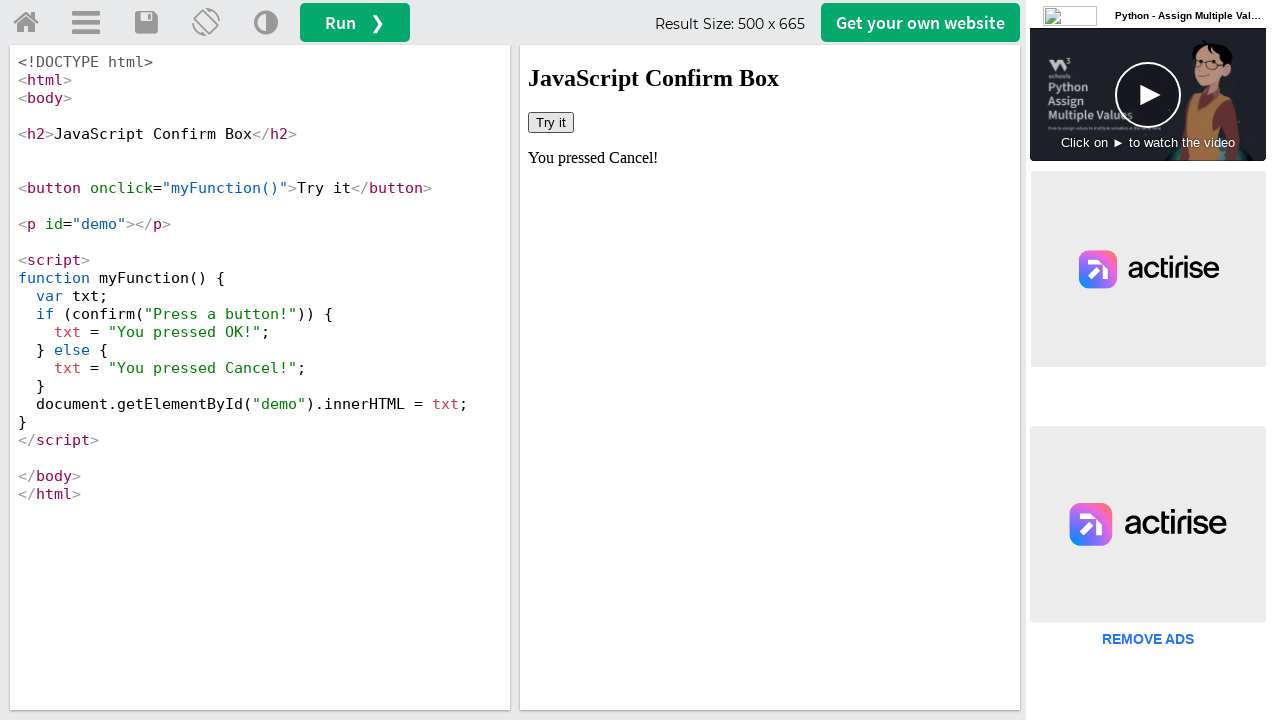

Closed the popup window
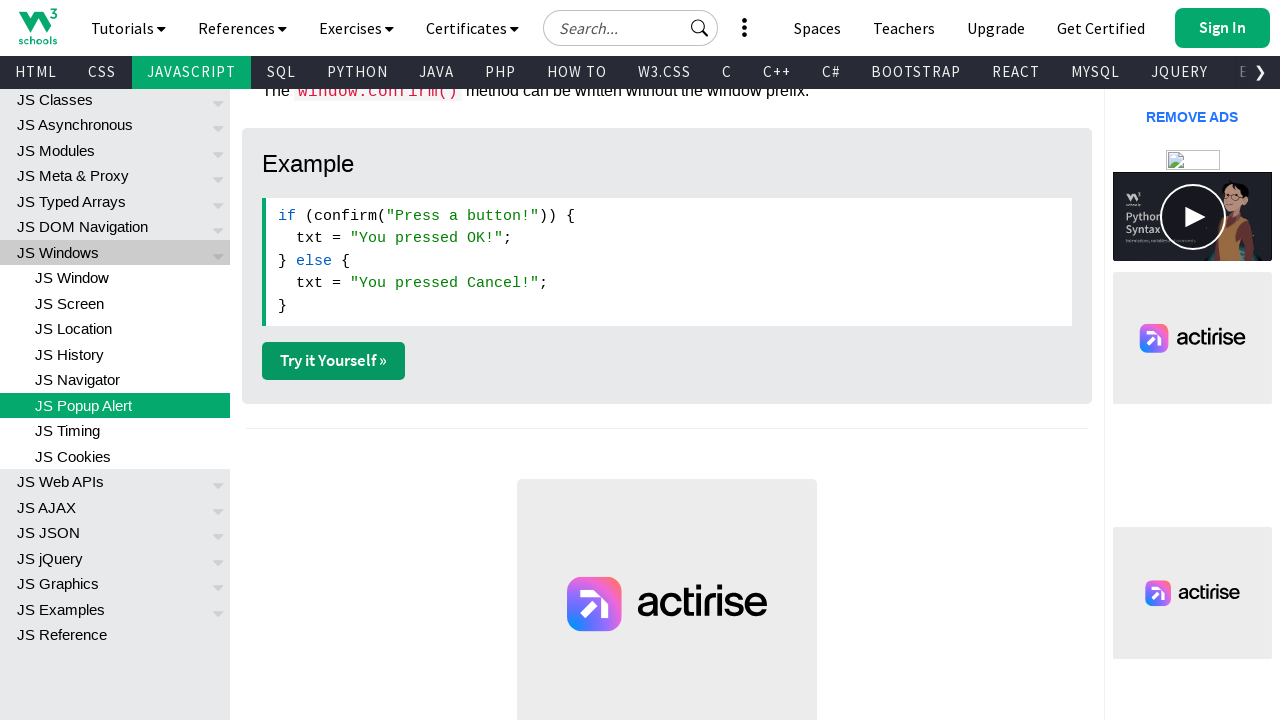

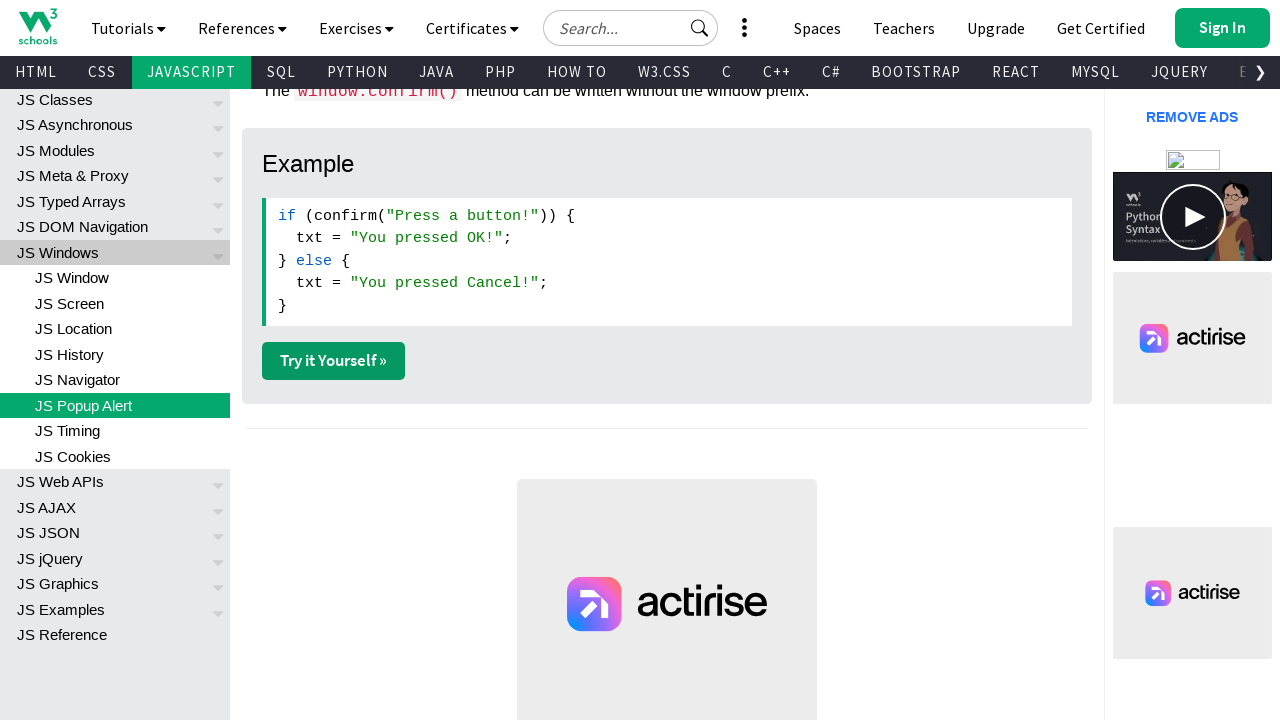